Navigates to the Royal Enfield India homepage and verifies the current URL by comparing it against an expected value.

Starting URL: https://www.royalenfield.com/in/en/home/

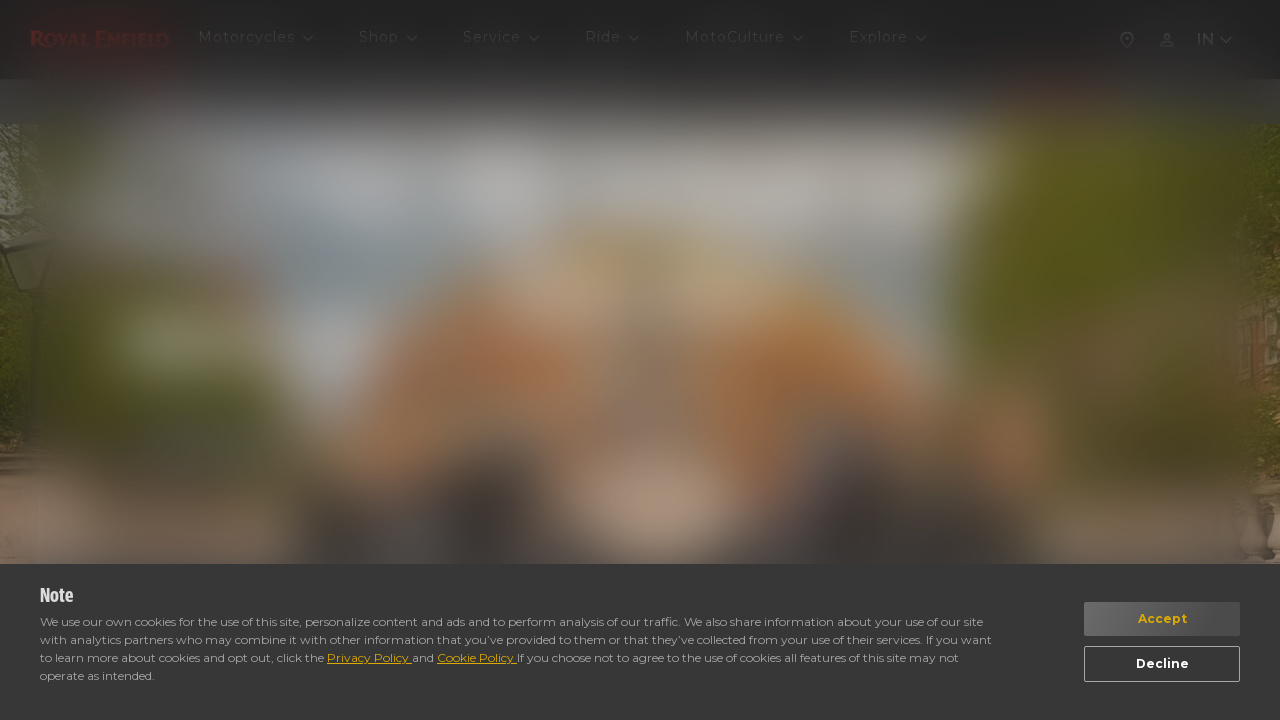

Waited for page to load (domcontentloaded state)
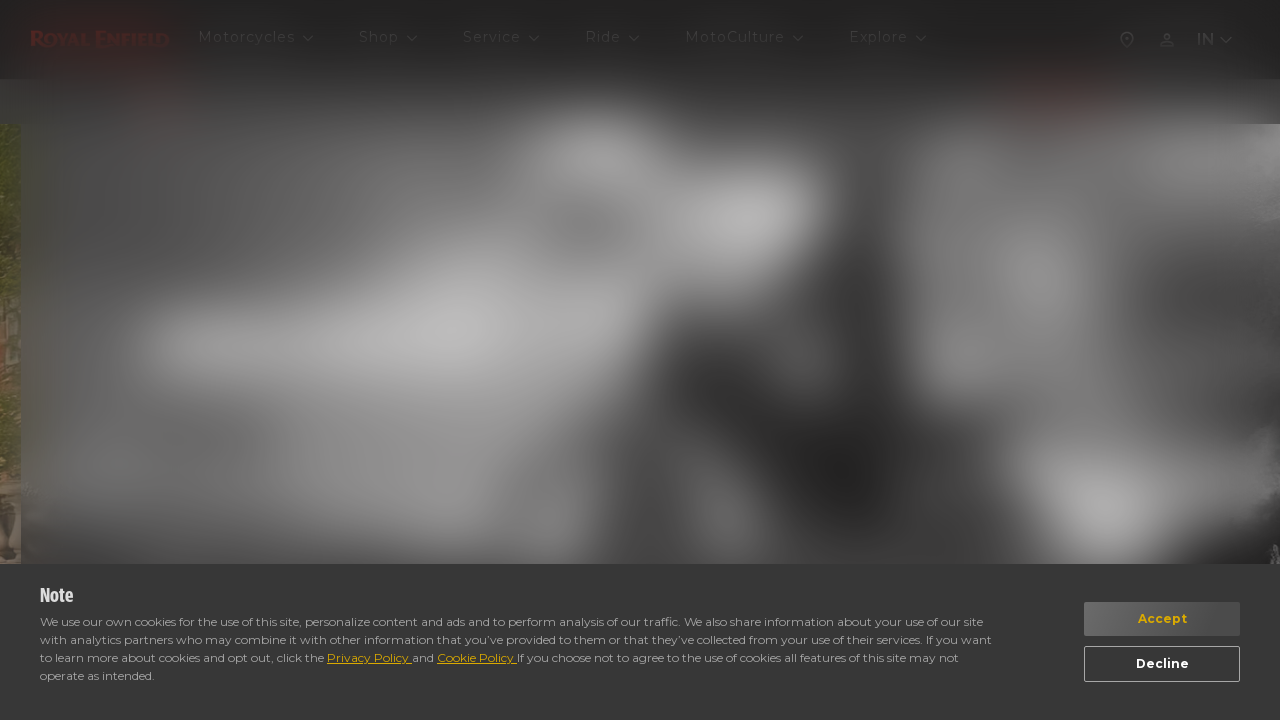

Retrieved current URL: https://www.royalenfield.com/in/en/home/
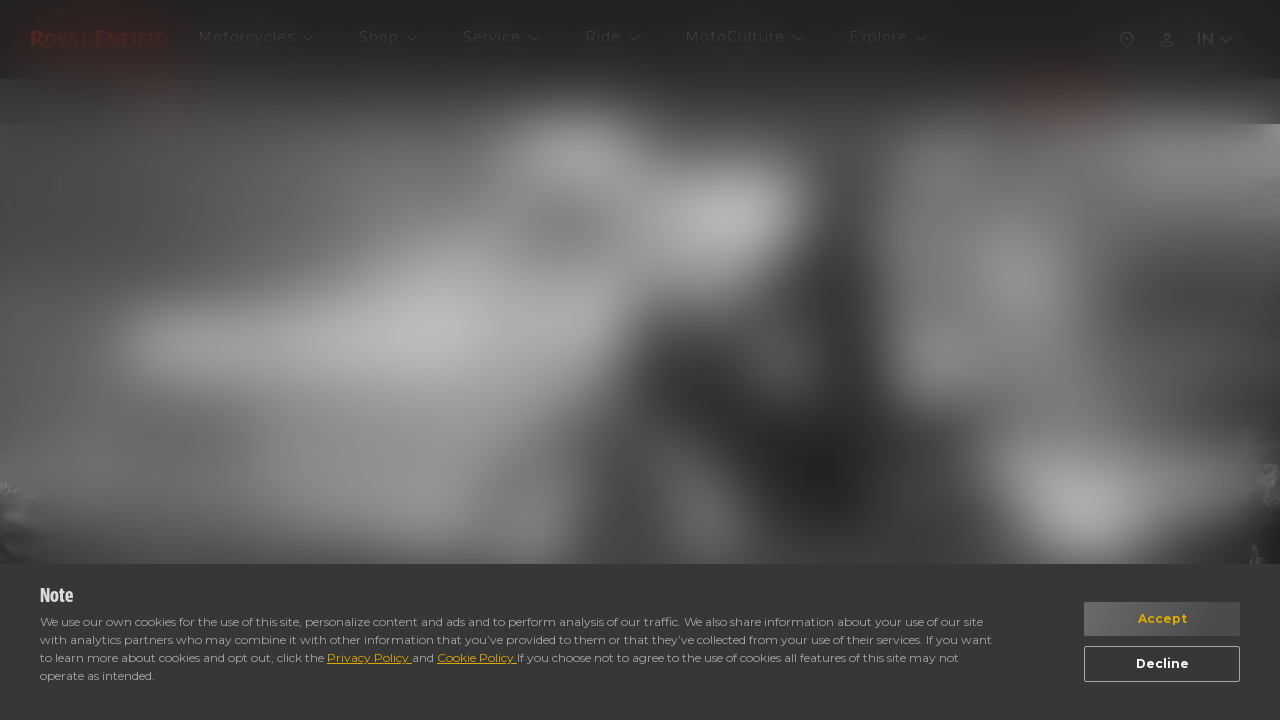

Set expected URL: https://www.royalenfield.com/in/en/home/
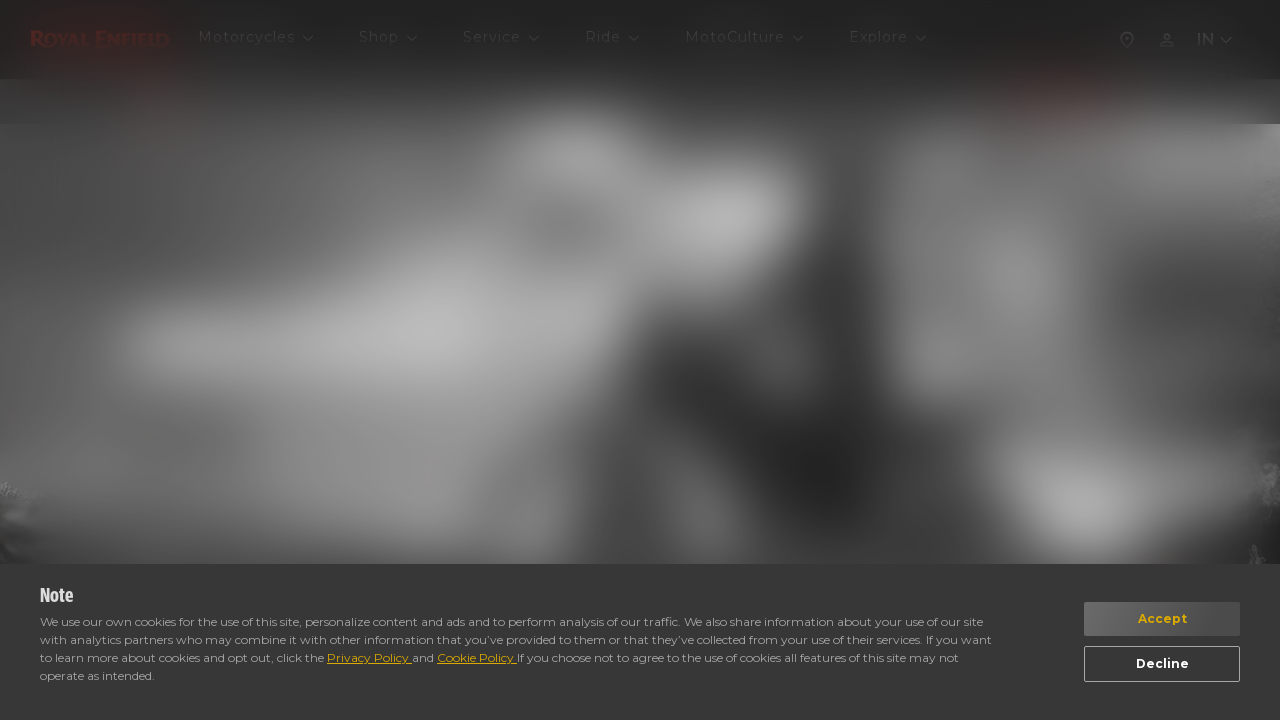

URL verification passed: current URL matches expected URL
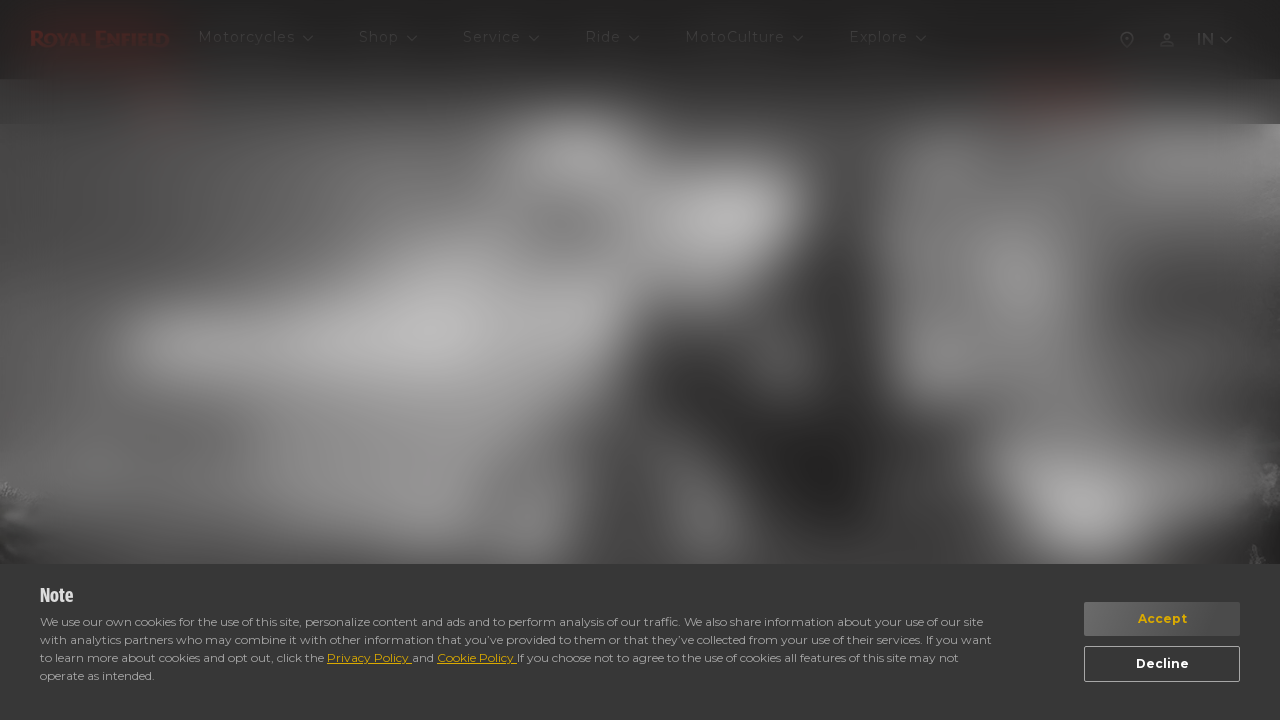

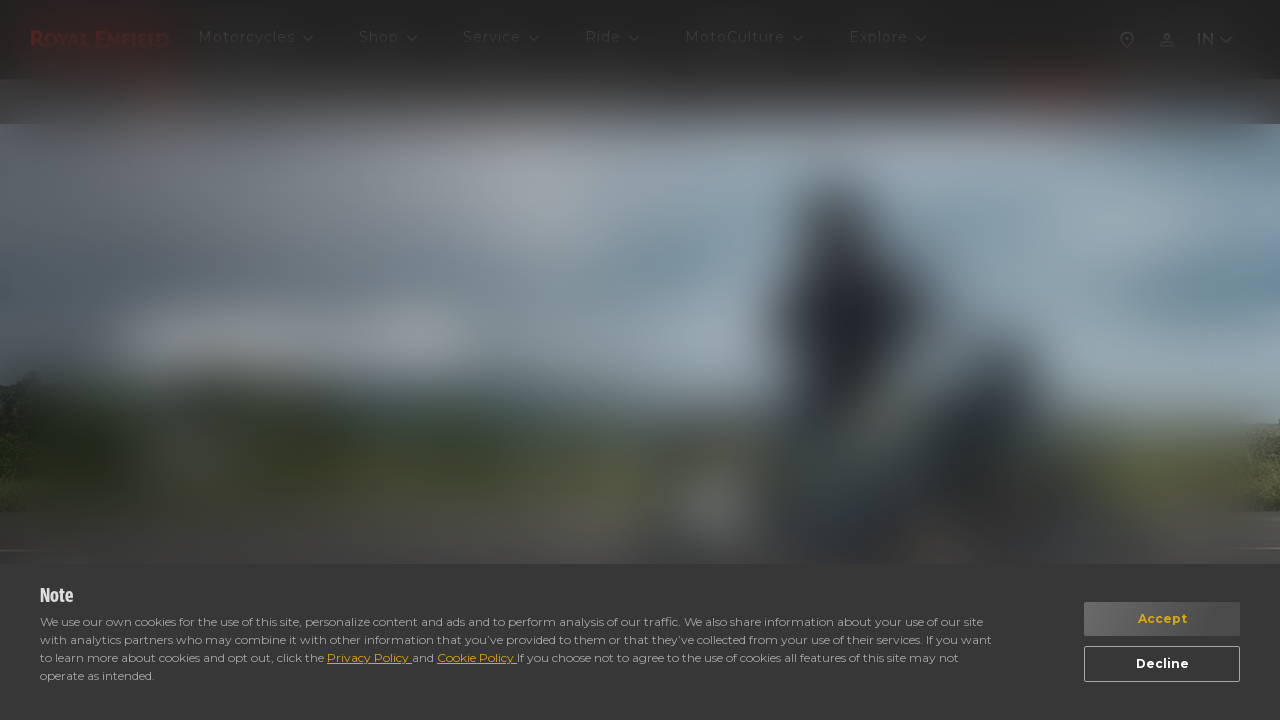